Navigates to the Selenium HQ website and waits for the page to load.

Starting URL: http://seleniumhq.org

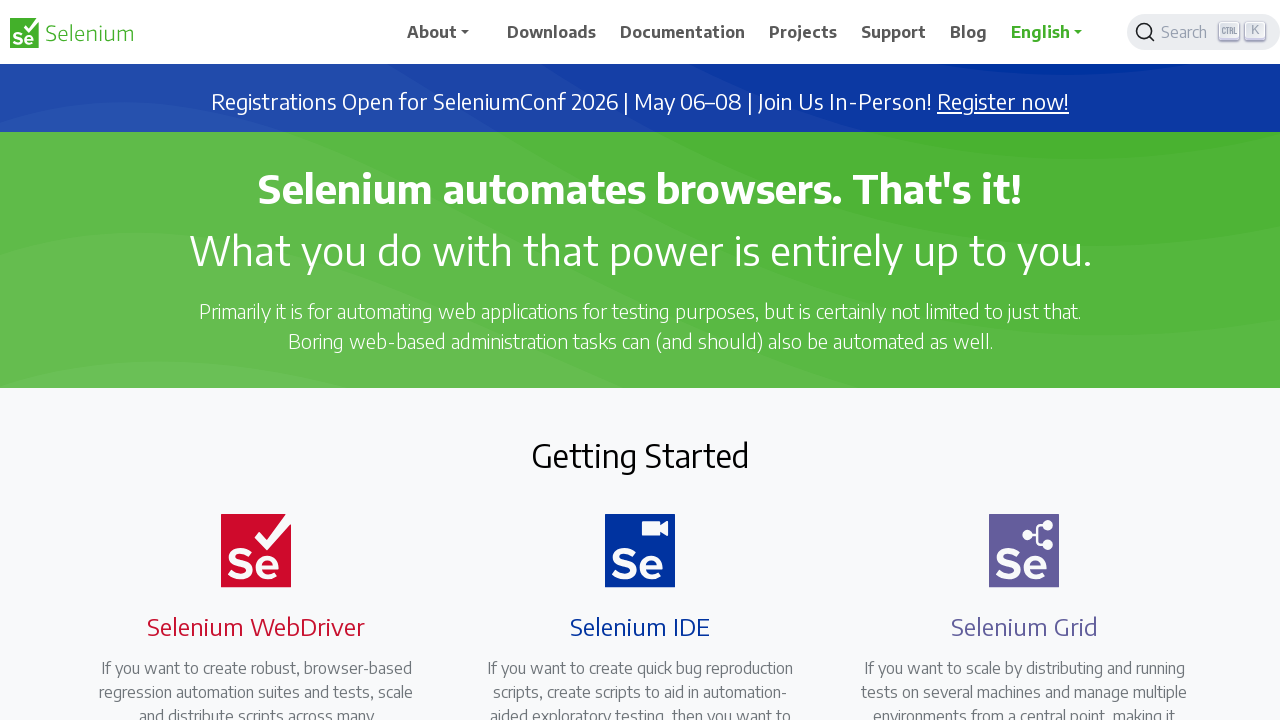

Navigated to Selenium HQ website at http://seleniumhq.org
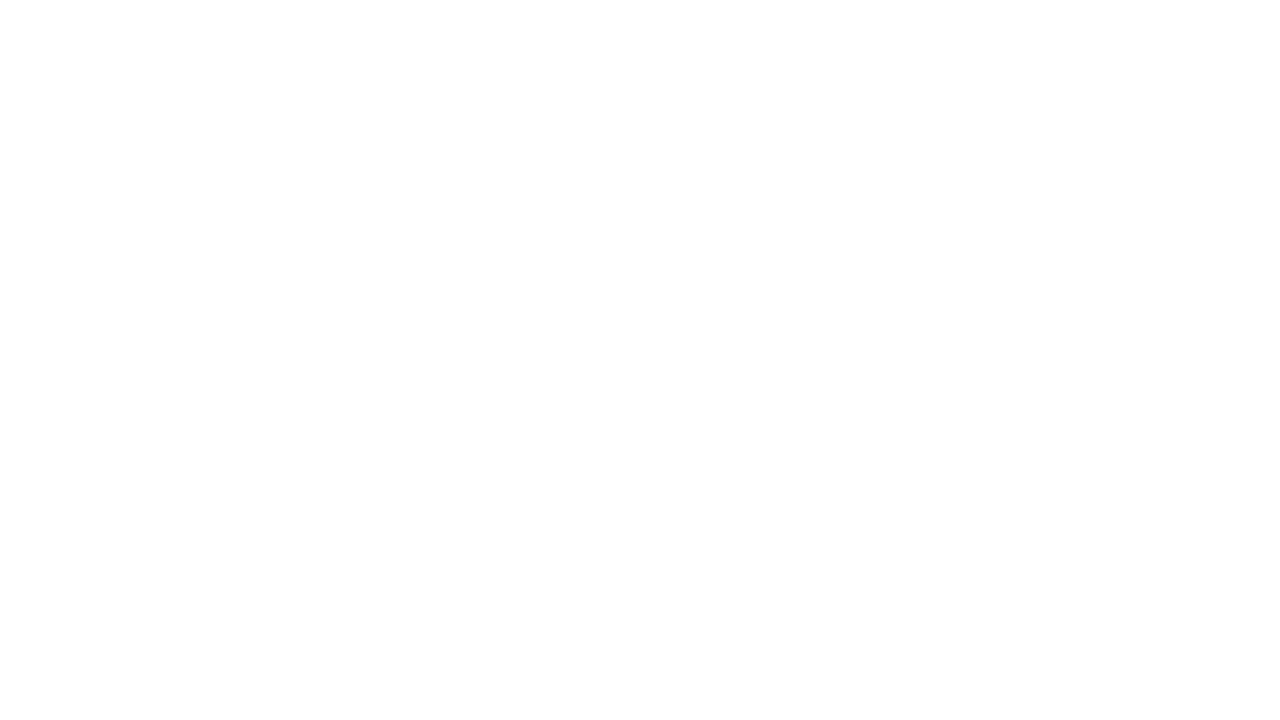

Page loaded - DOM content ready
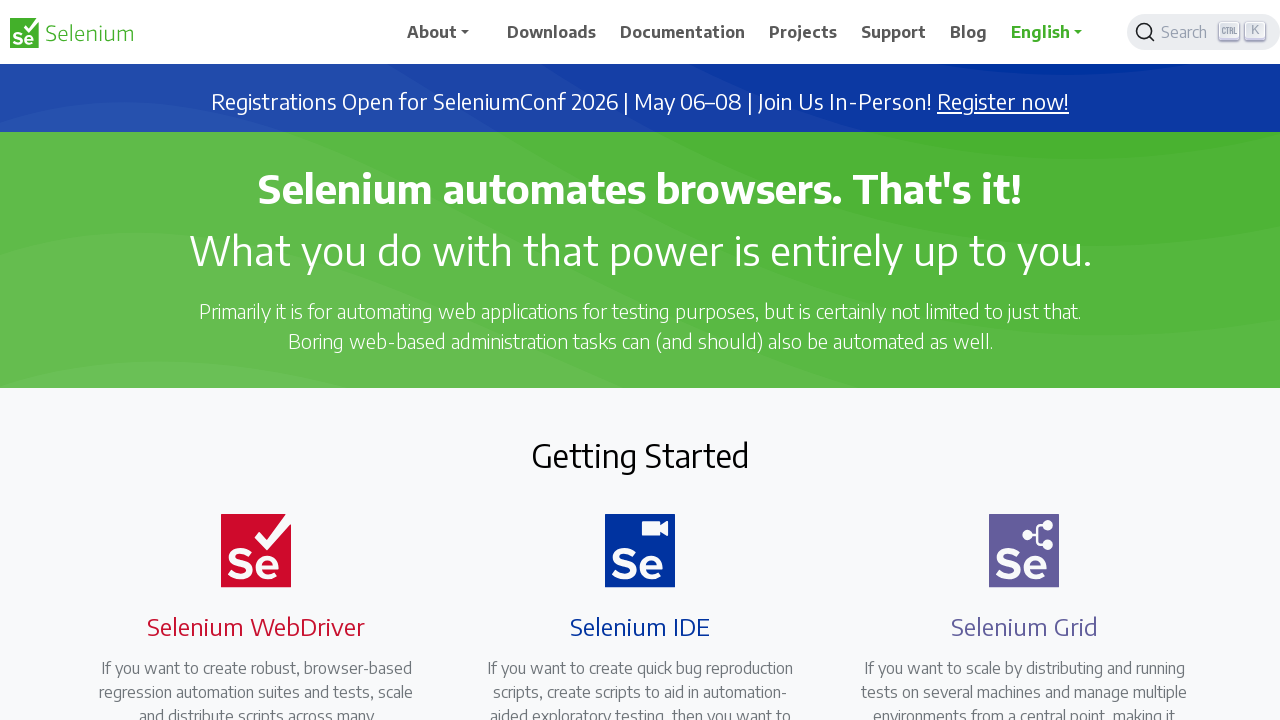

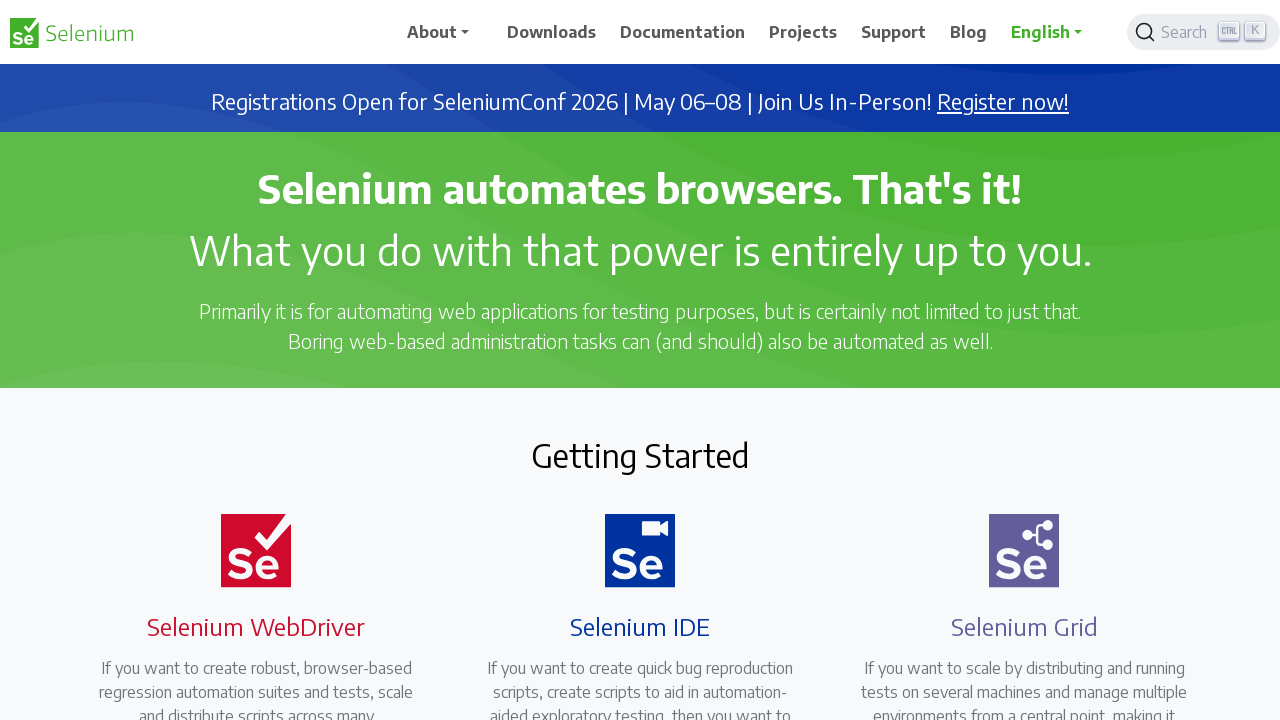